Tests static dropdown functionality by selecting options using different methods: by index, by visible text, and by value

Starting URL: https://rahulshettyacademy.com/dropdownsPractise/

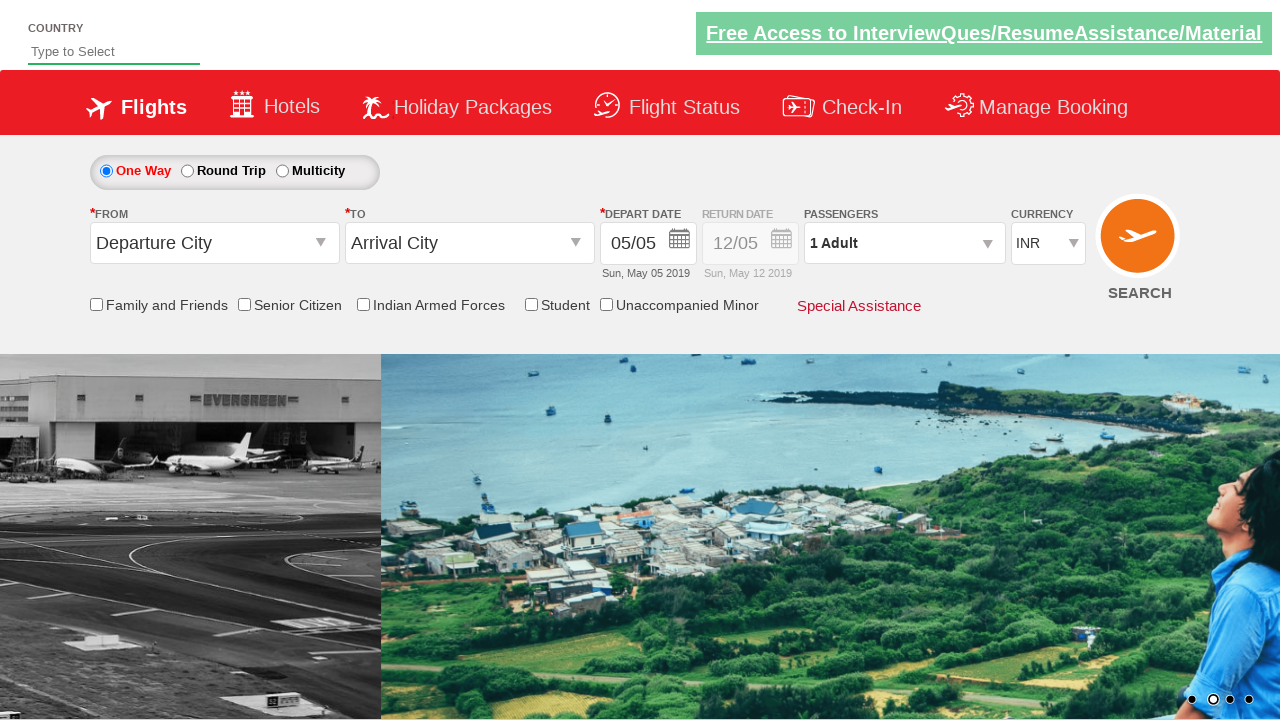

Selected dropdown option by index 1 on #ctl00_mainContent_DropDownListCurrency
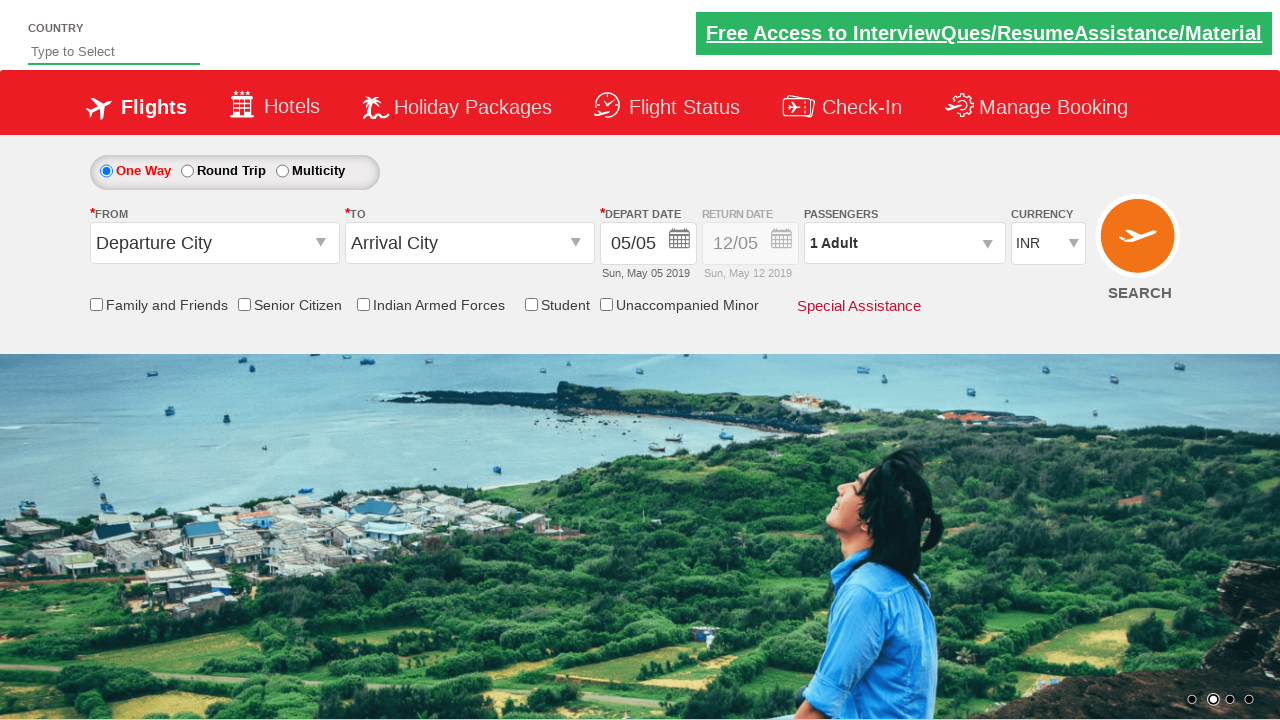

Selected dropdown option by visible text 'AED' on #ctl00_mainContent_DropDownListCurrency
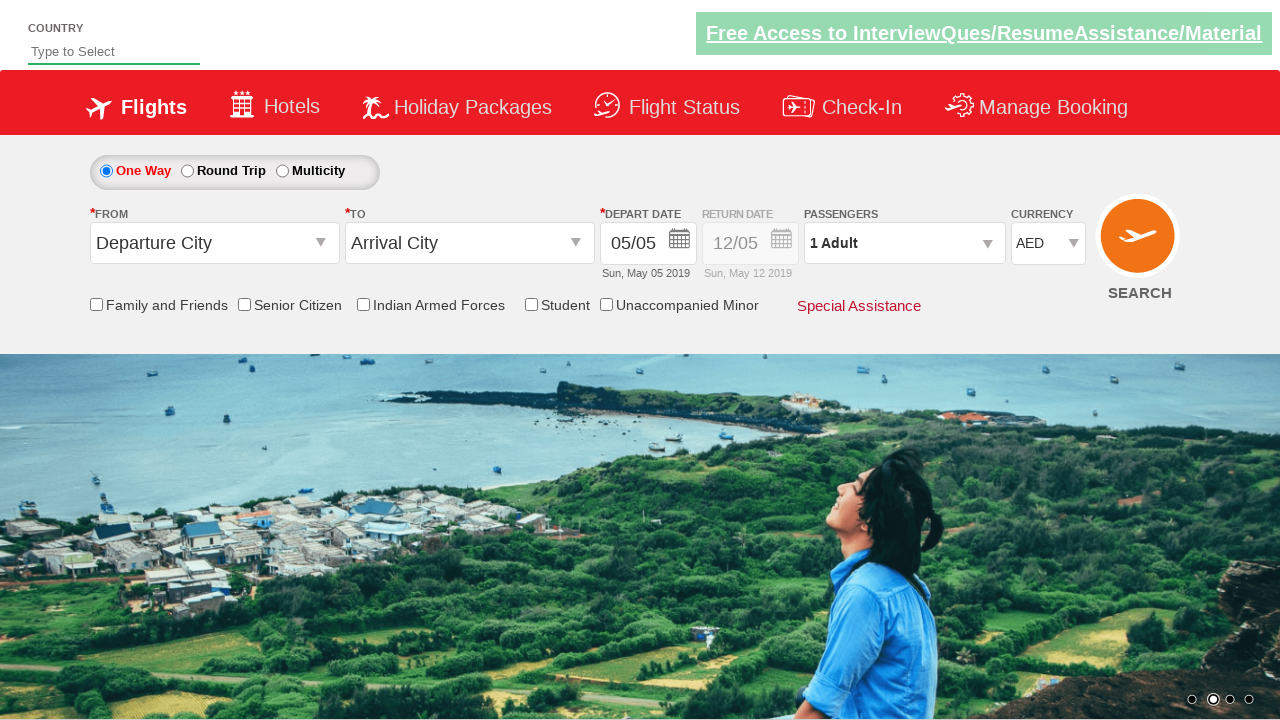

Selected dropdown option by value 'USD' on #ctl00_mainContent_DropDownListCurrency
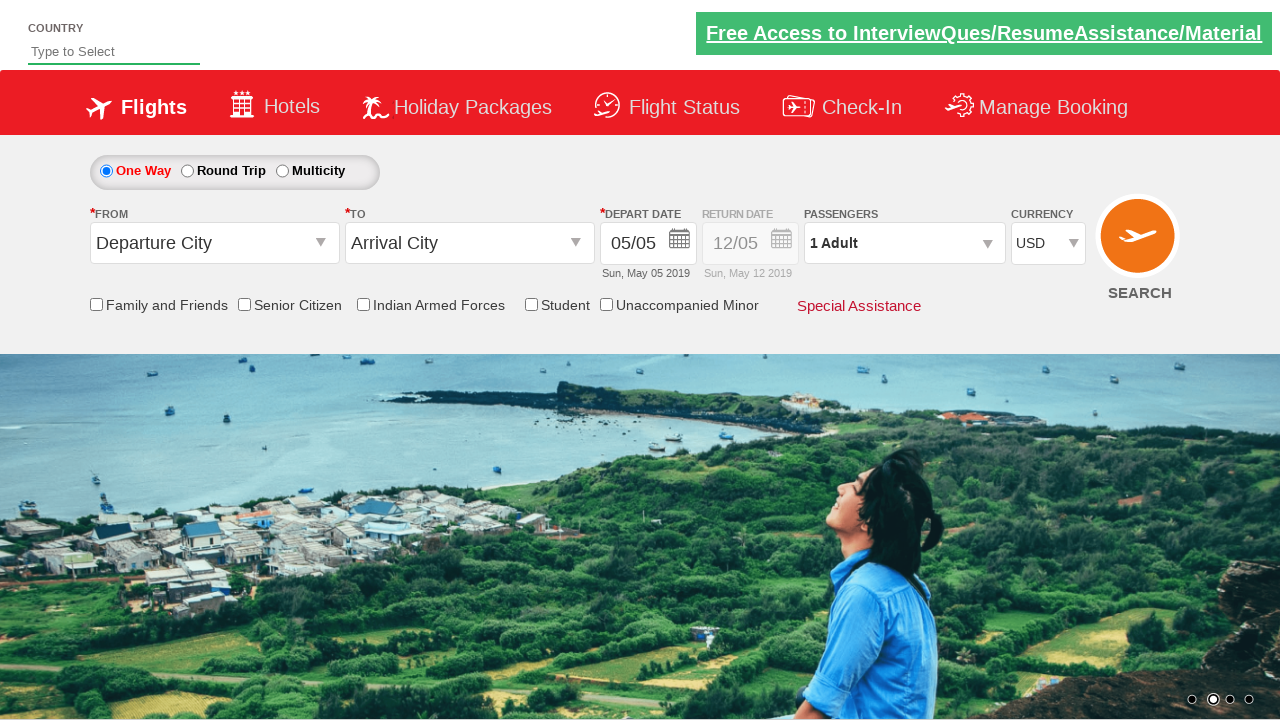

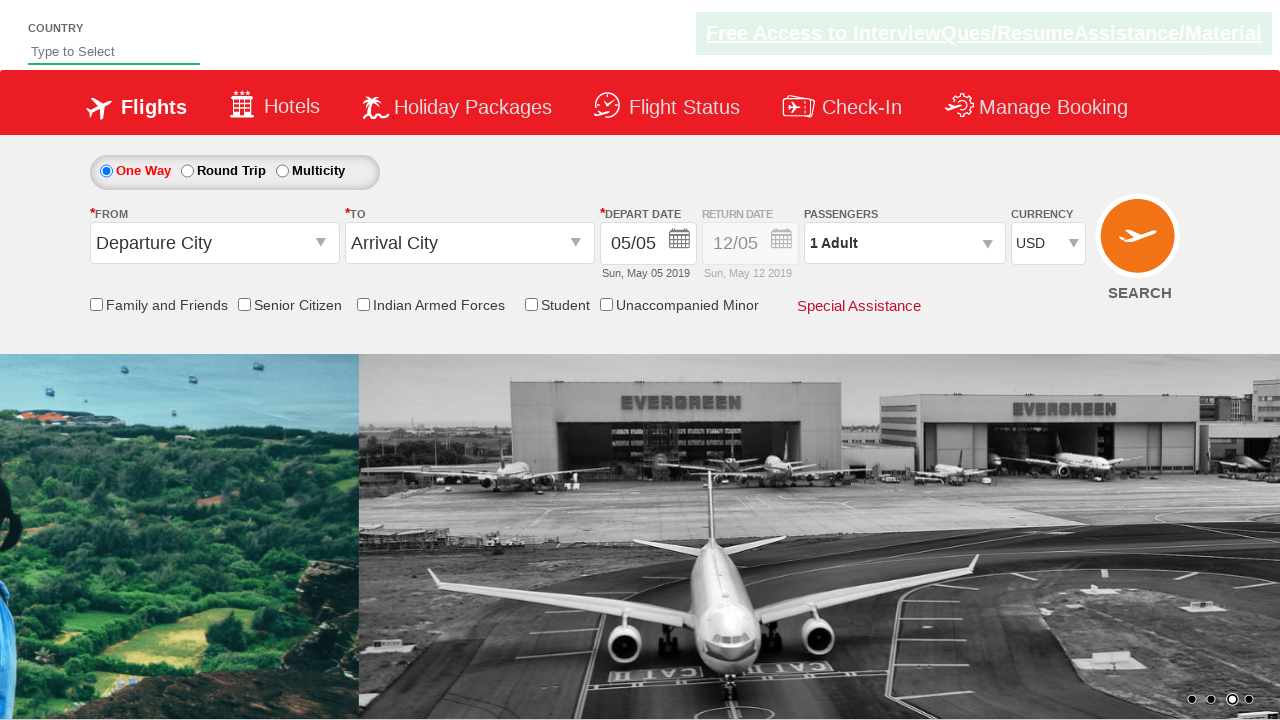